Tests clicking multiple dynamic buttons in sequence on a test page

Starting URL: https://testpages.herokuapp.com/styled/dynamic-buttons-simple.html

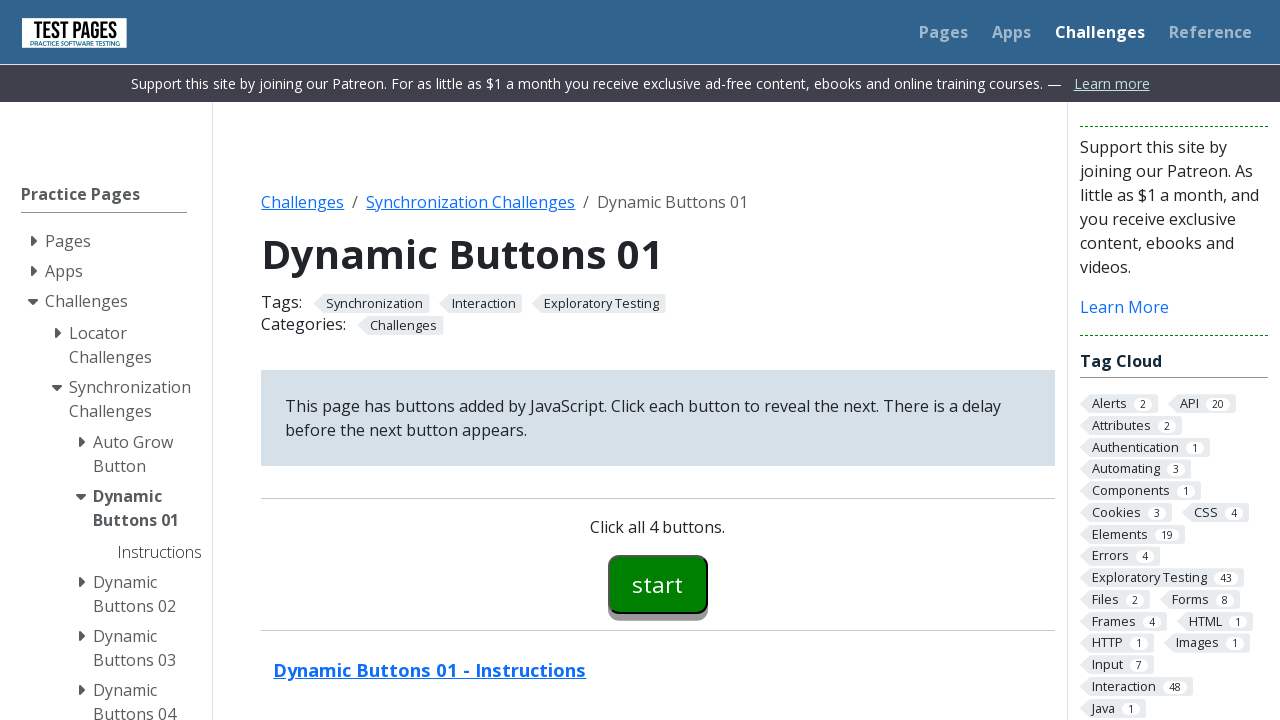

Clicked button 00 at (658, 584) on #button00
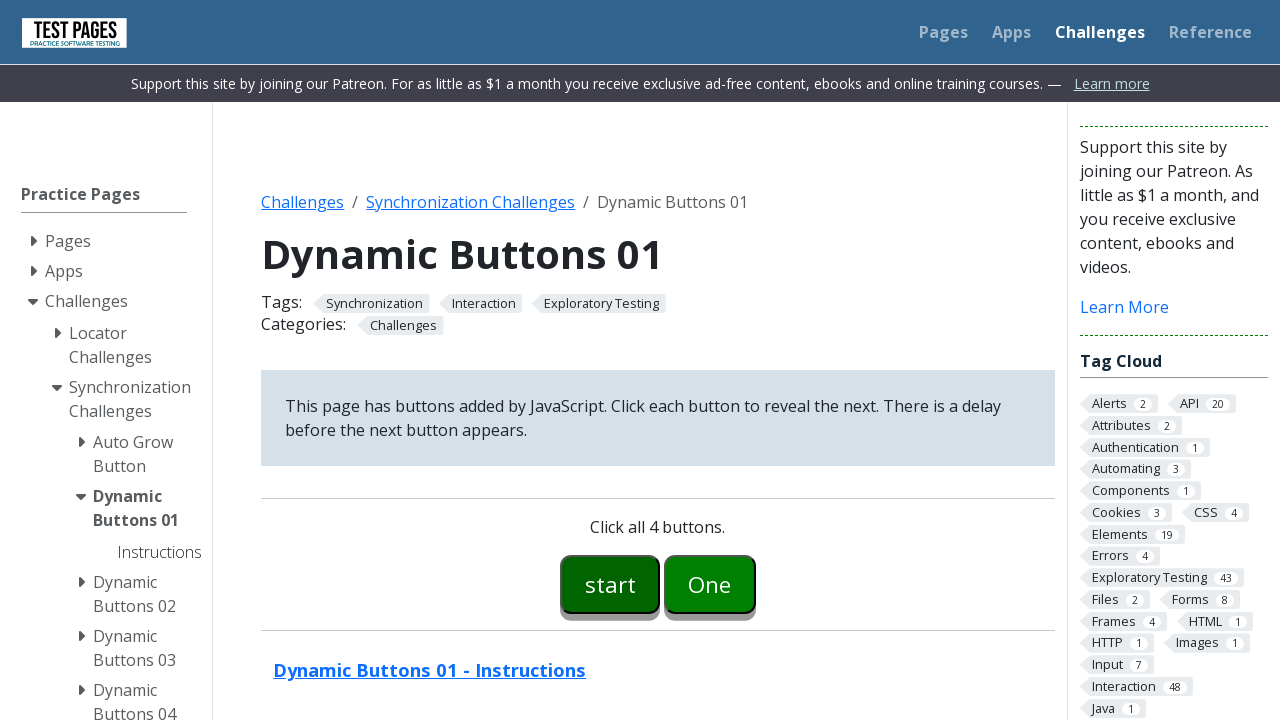

Clicked button 01 at (710, 584) on #button01
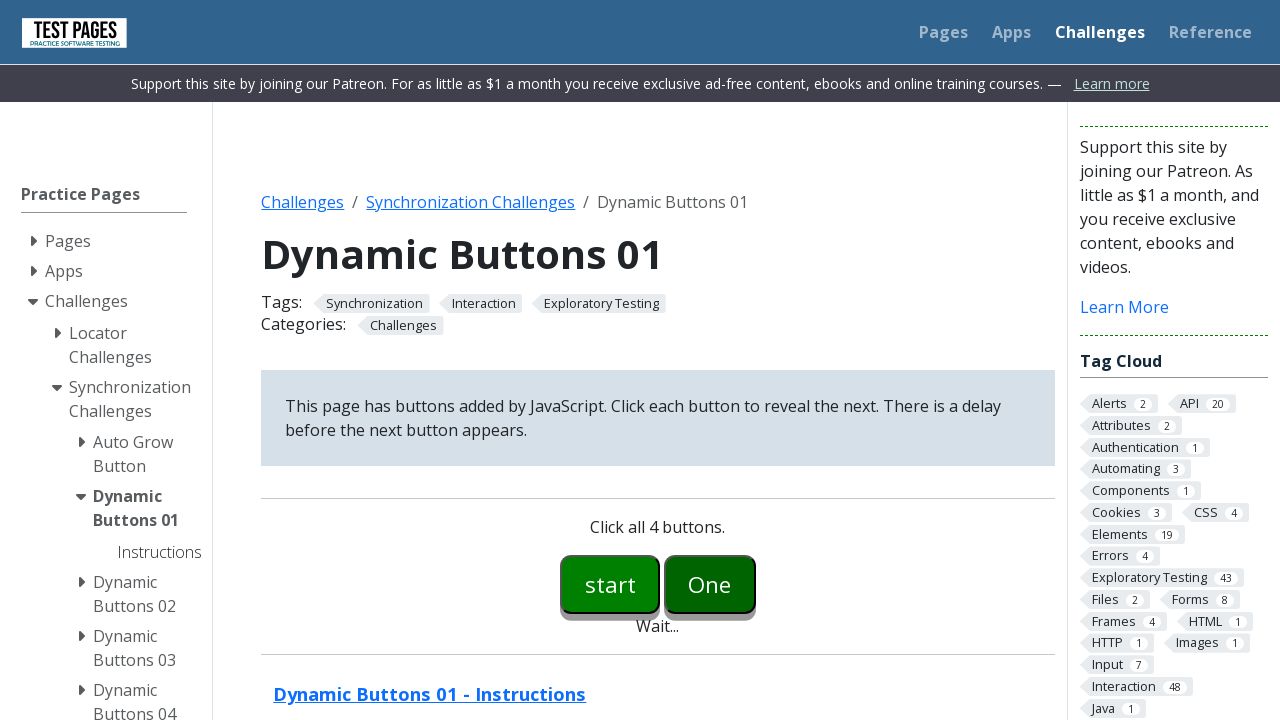

Clicked button 02 at (756, 584) on #button02
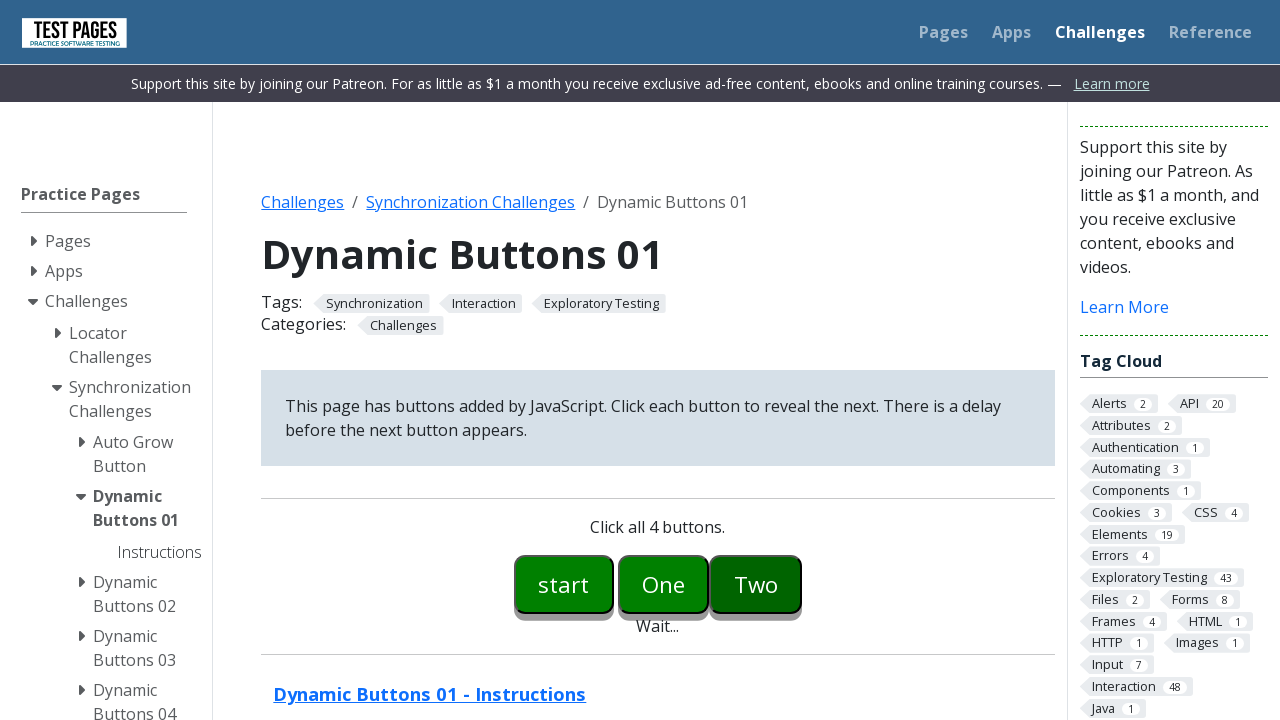

Clicked button 03 at (802, 584) on #button03
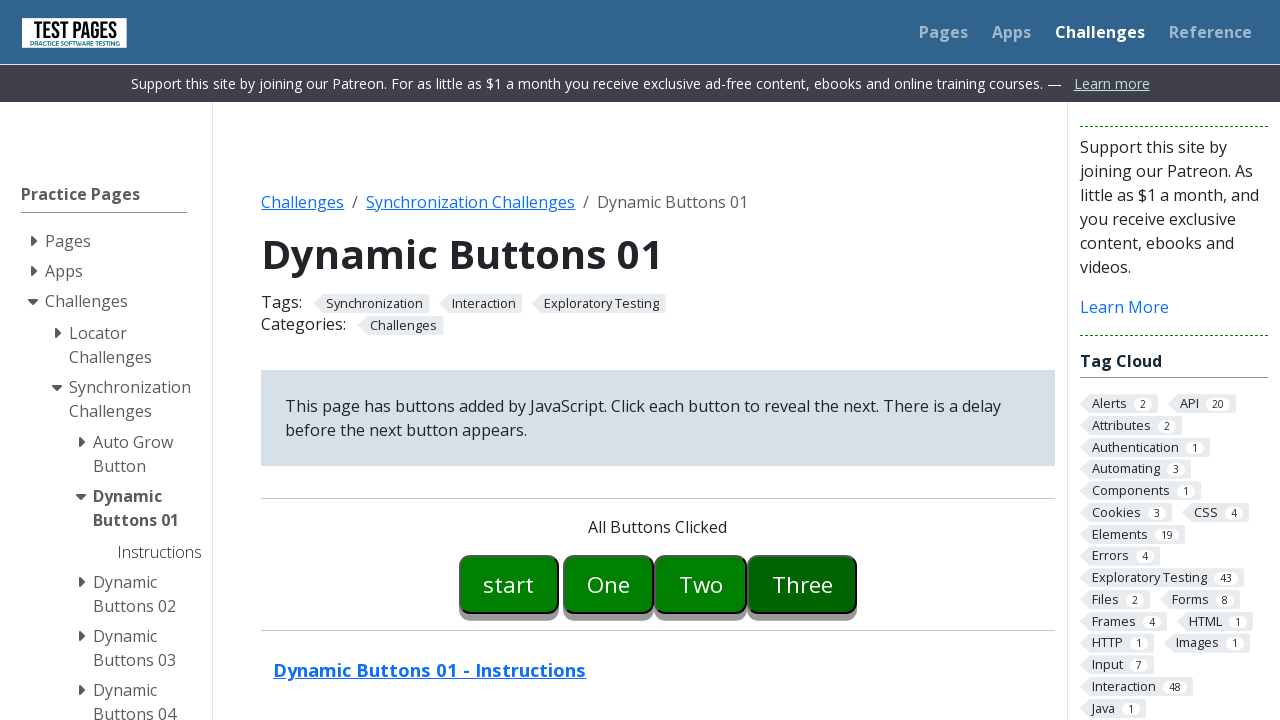

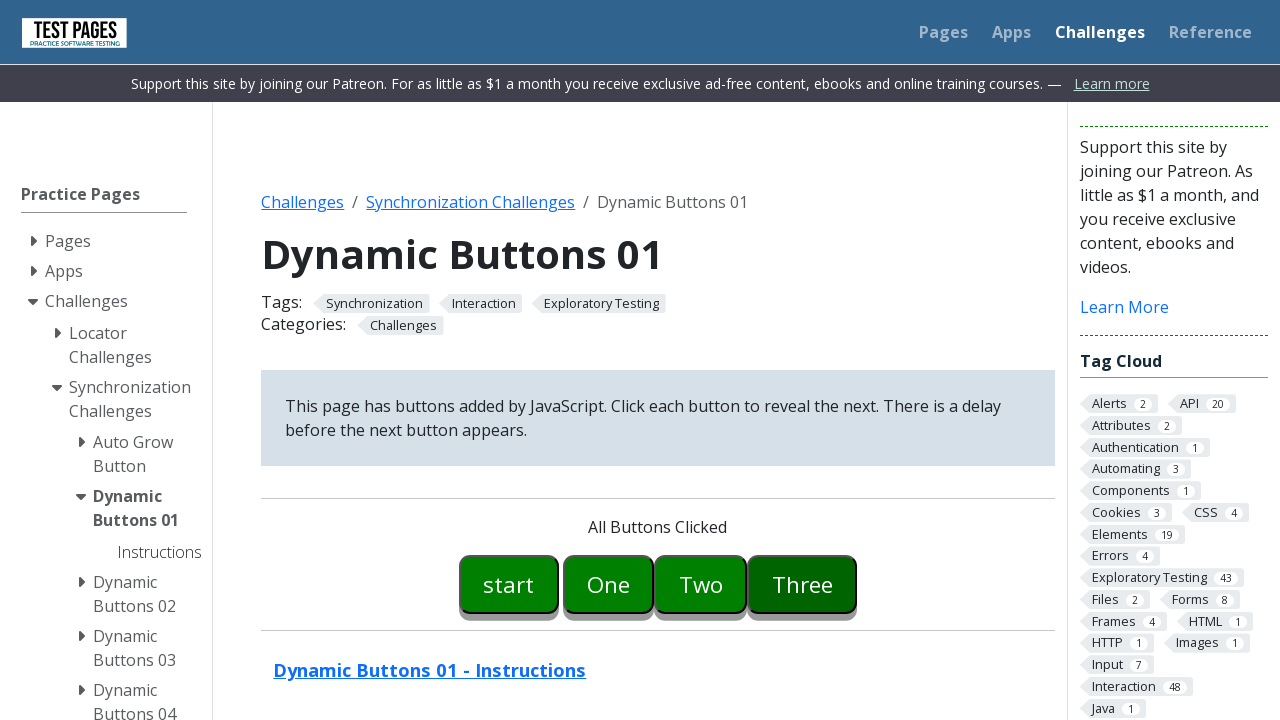